Tests browser window switching functionality by opening a new window, switching to it, and then switching back to the parent window

Starting URL: https://demoqa.com/browser-windows

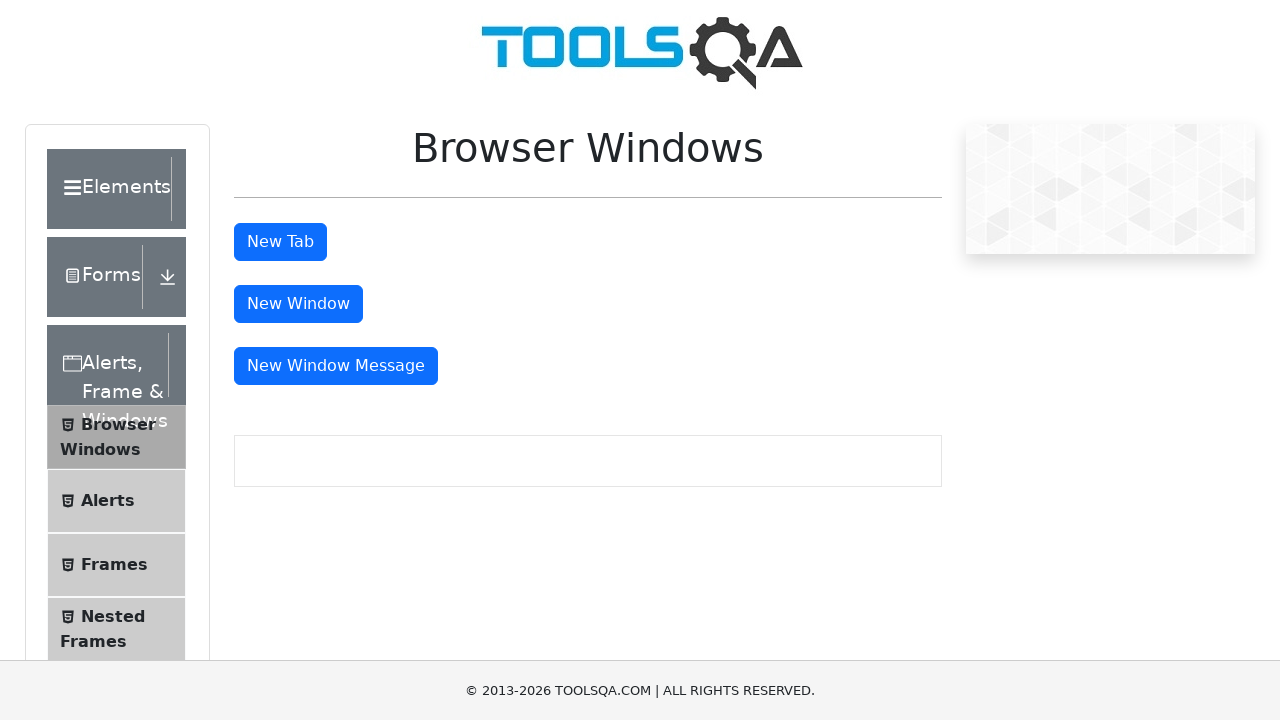

Clicked button to open new window at (298, 304) on #windowButton
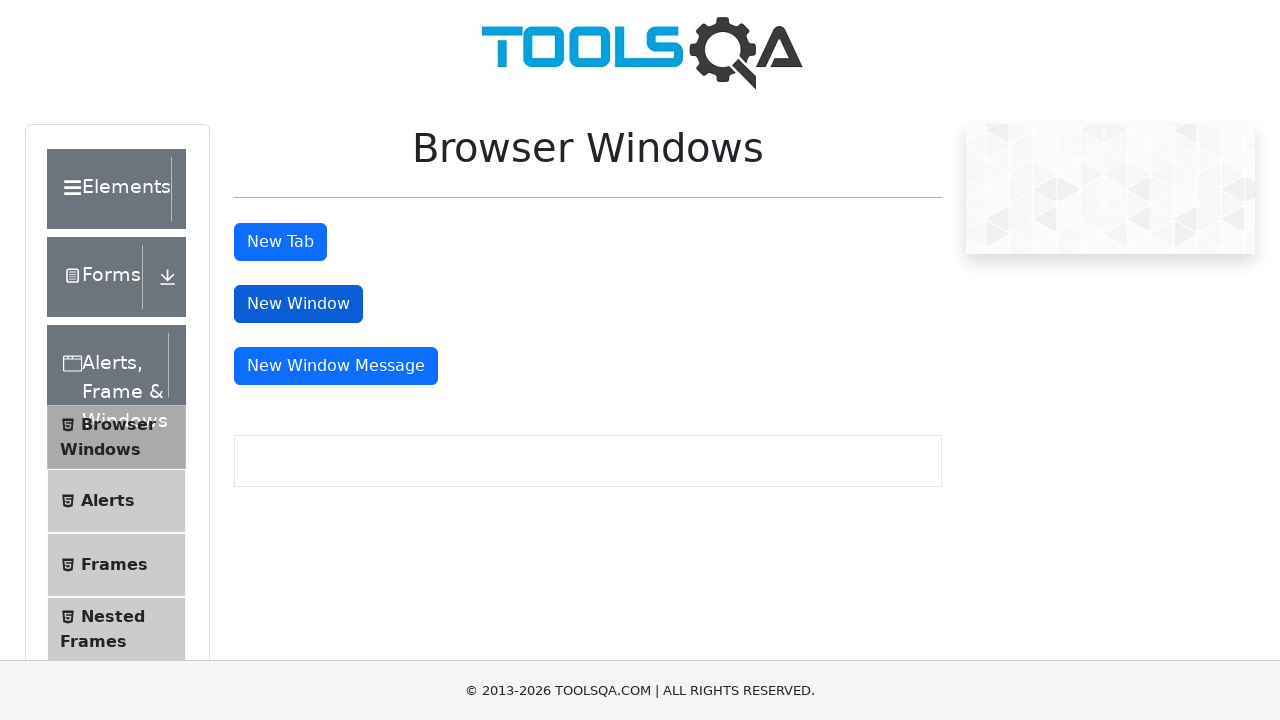

New window opened and captured
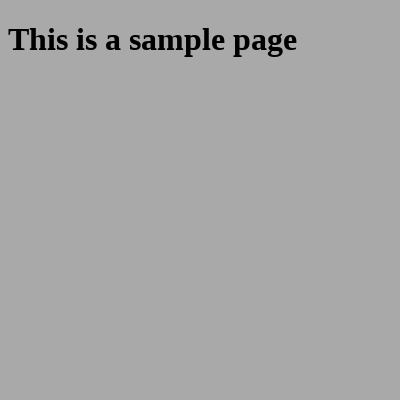

New page finished loading
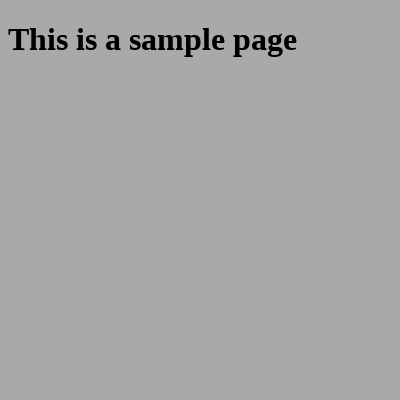

Closed the new window
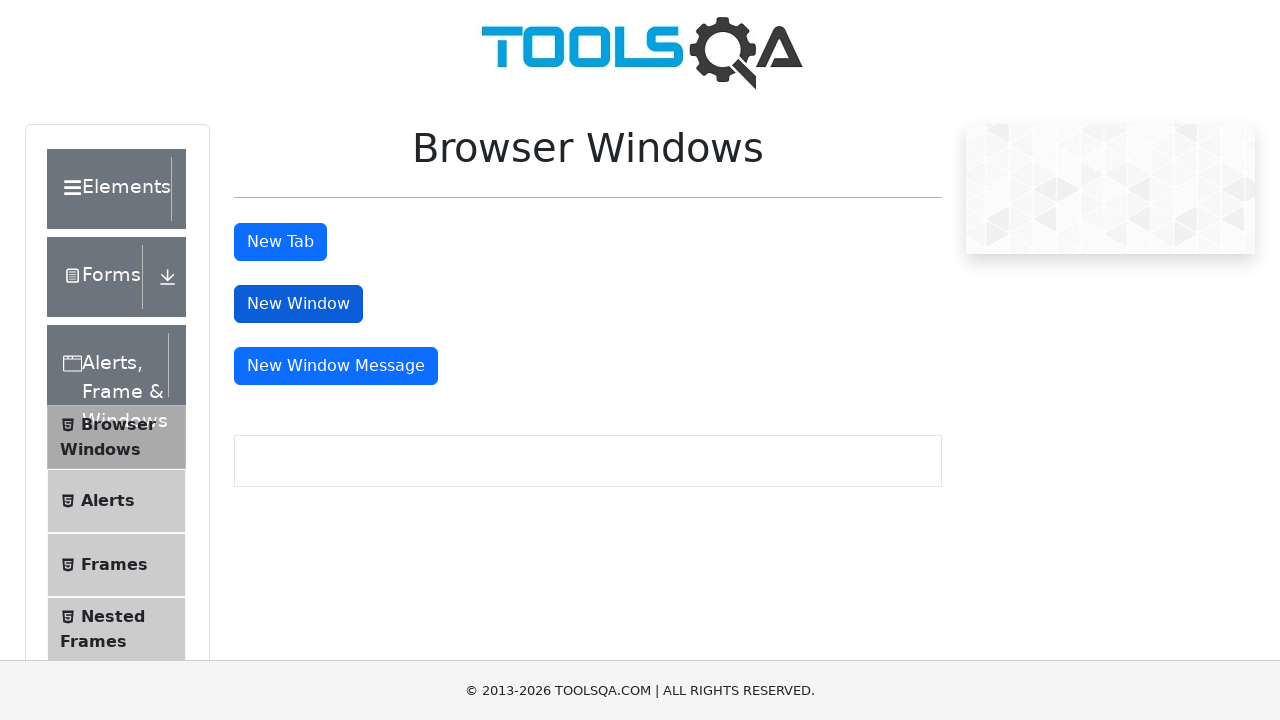

Original parent window is now active again
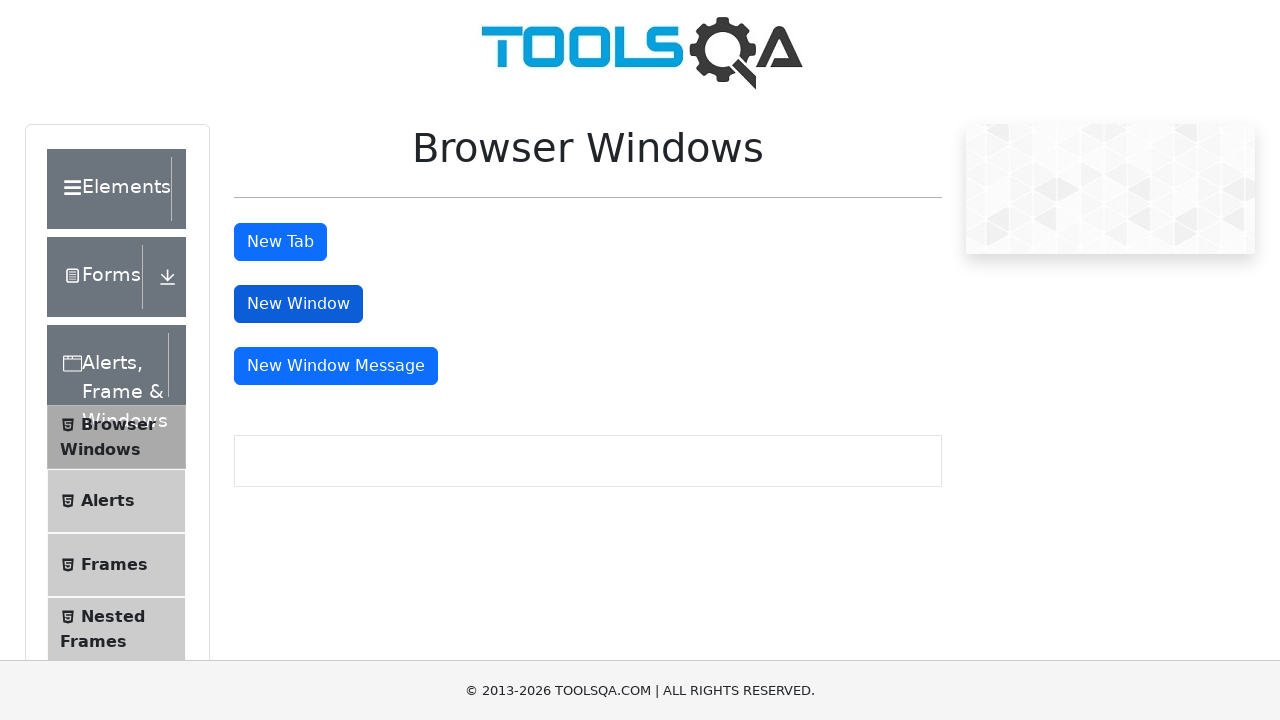

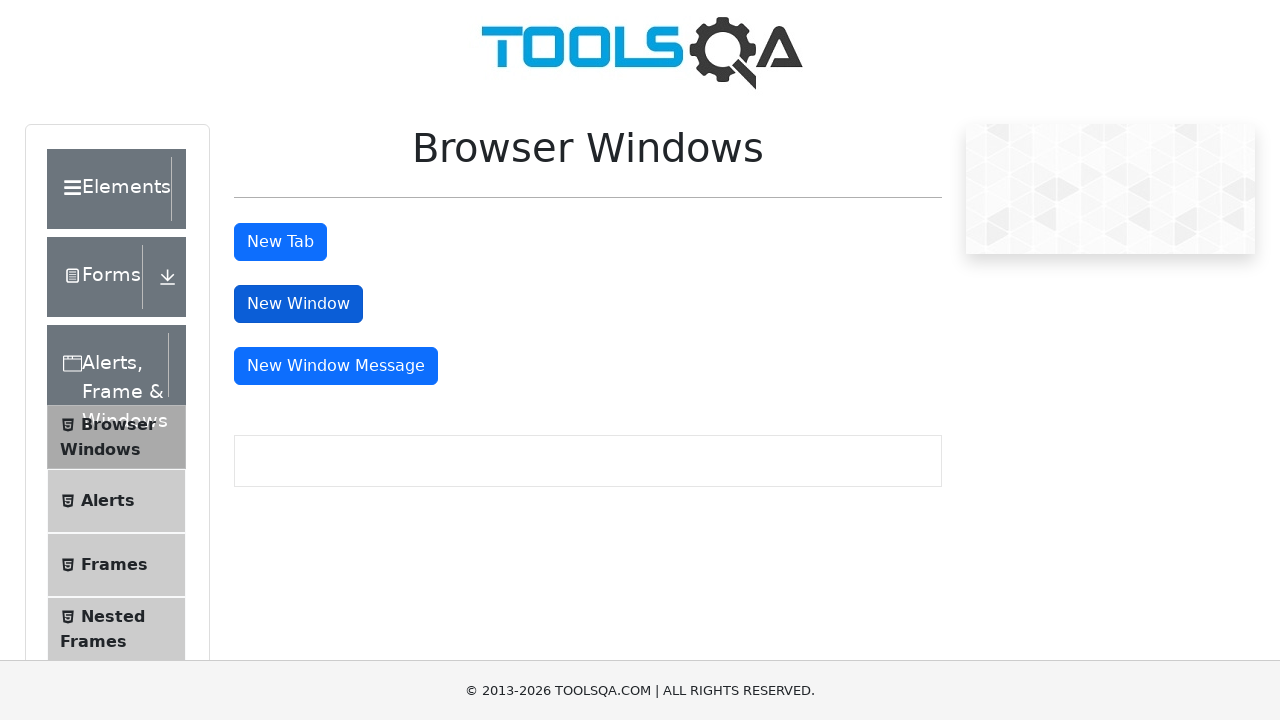